Verifies that the HTML document has a proper Japanese lang attribute and includes a viewport meta tag for accessibility compliance.

Starting URL: https://kanta02cer.github.io/JAA.HP

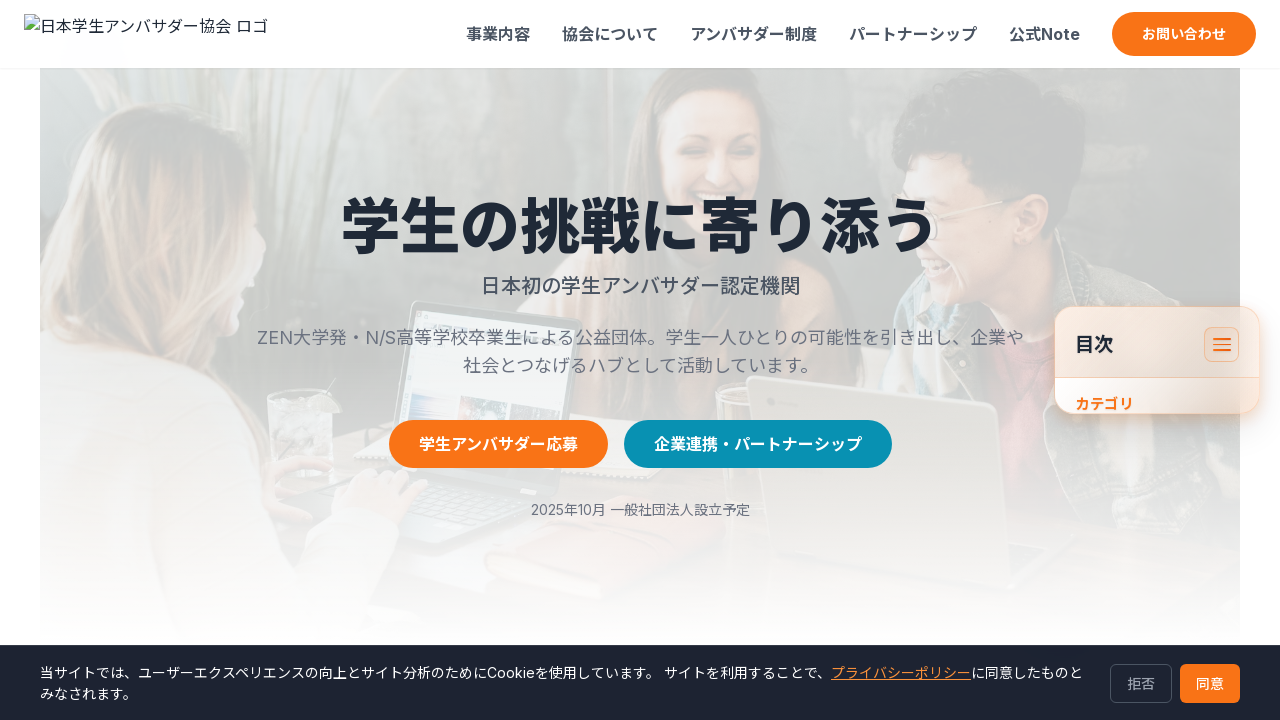

Waited for page to load (domcontentloaded state)
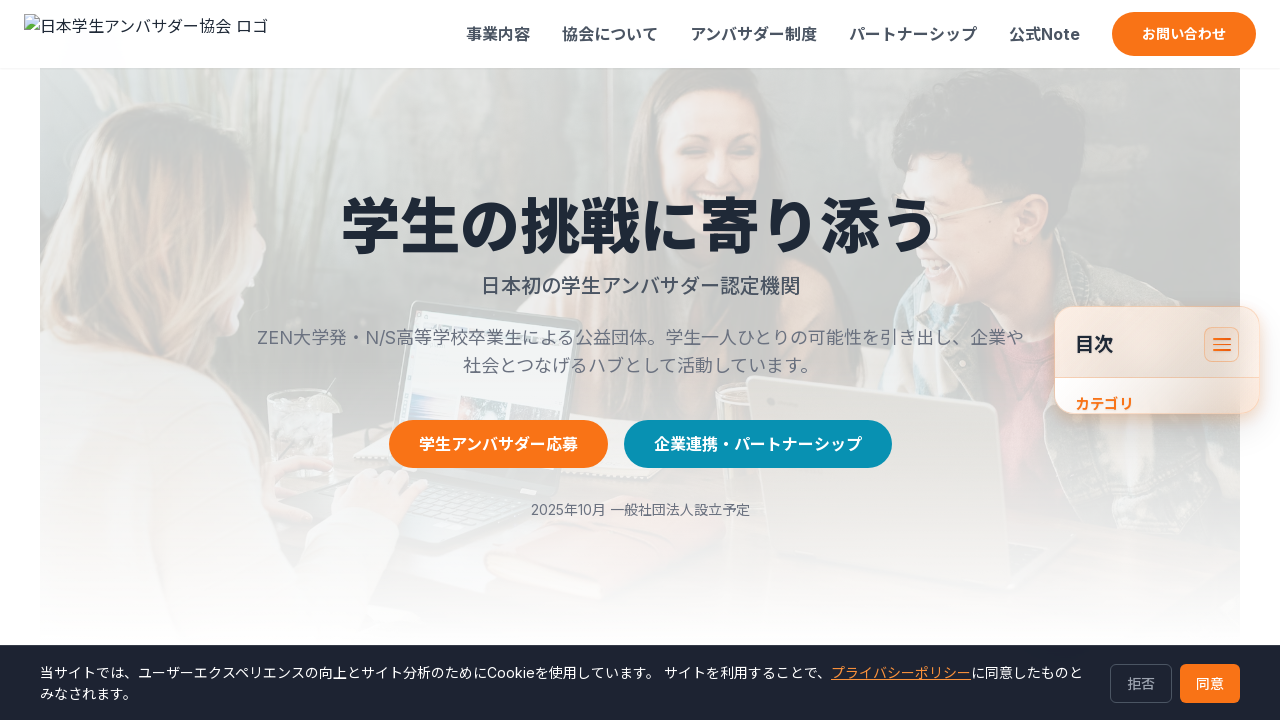

Evaluated HTML lang attribute to verify Japanese language setting
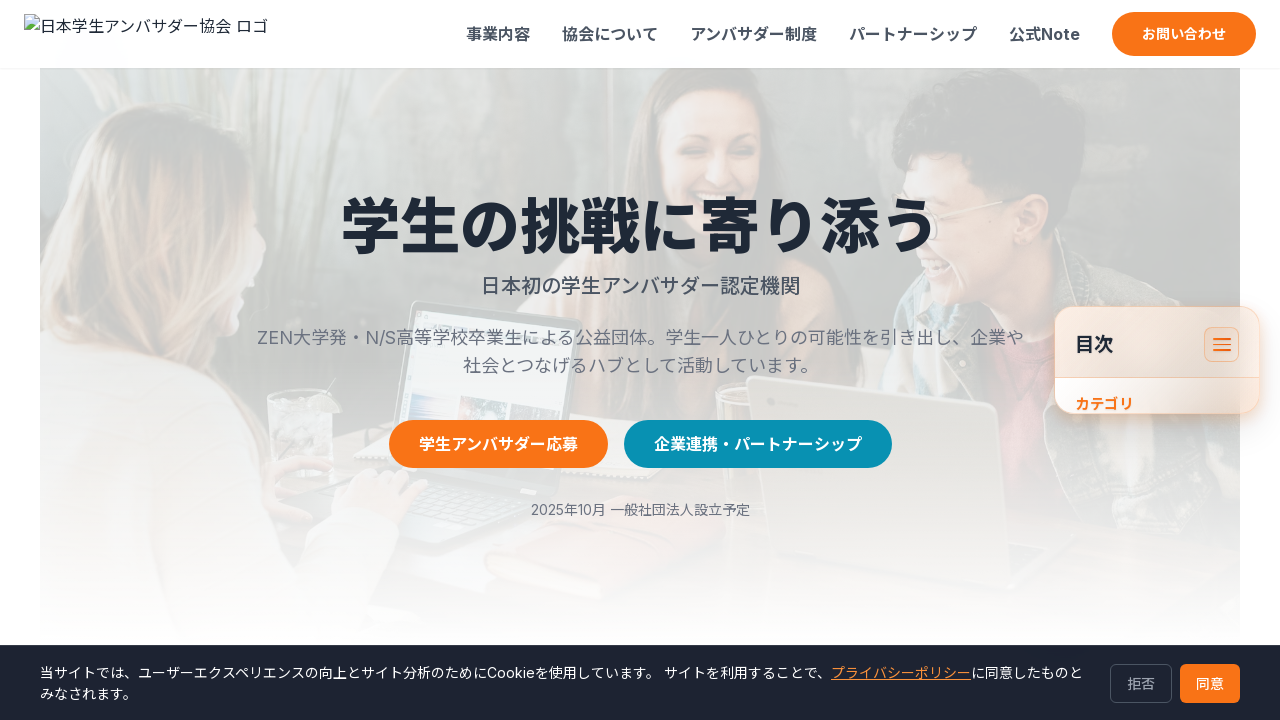

Asserted that HTML lang attribute is properly set to Japanese (ja or ja-JP)
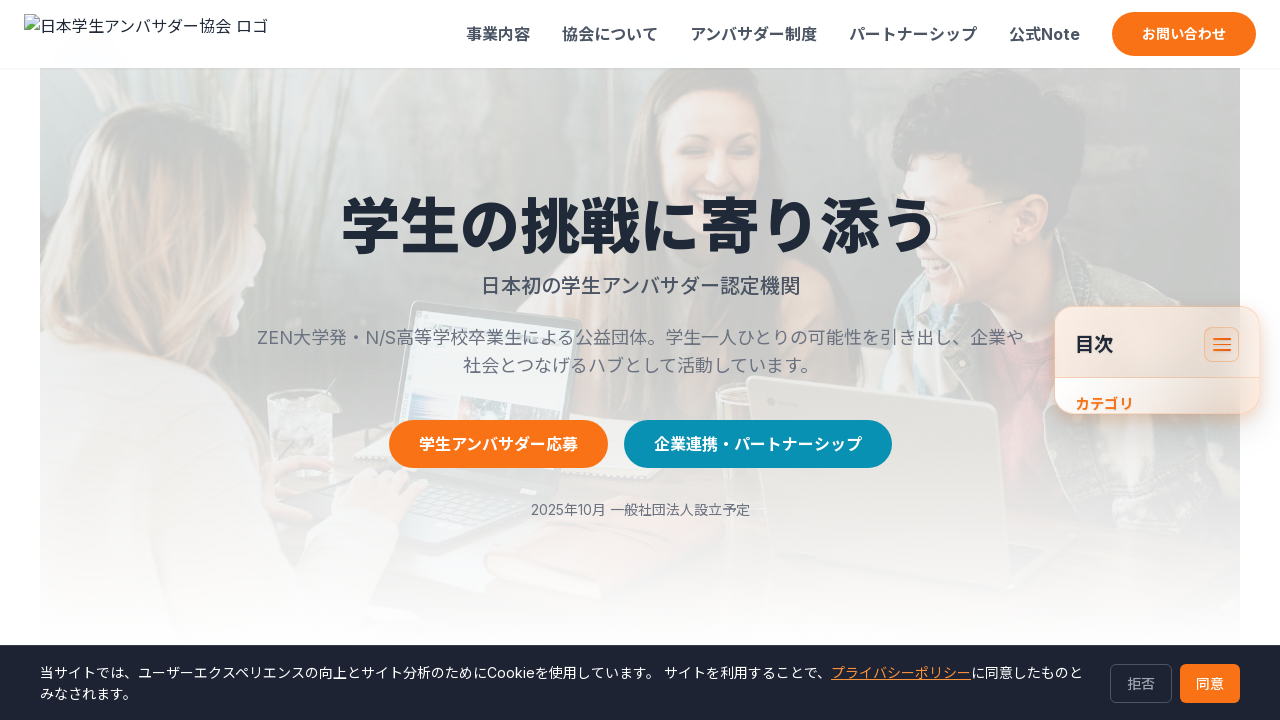

Located and counted viewport meta tags in the document
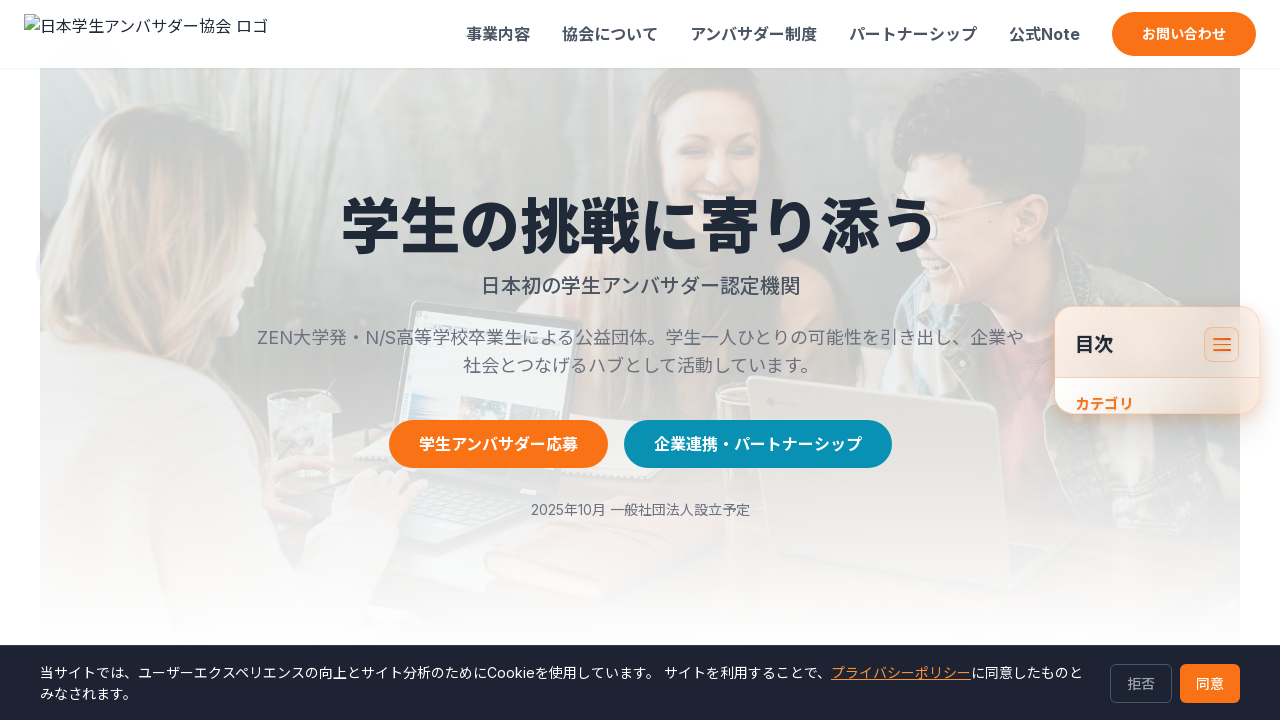

Asserted that at least one viewport meta tag exists for accessibility compliance
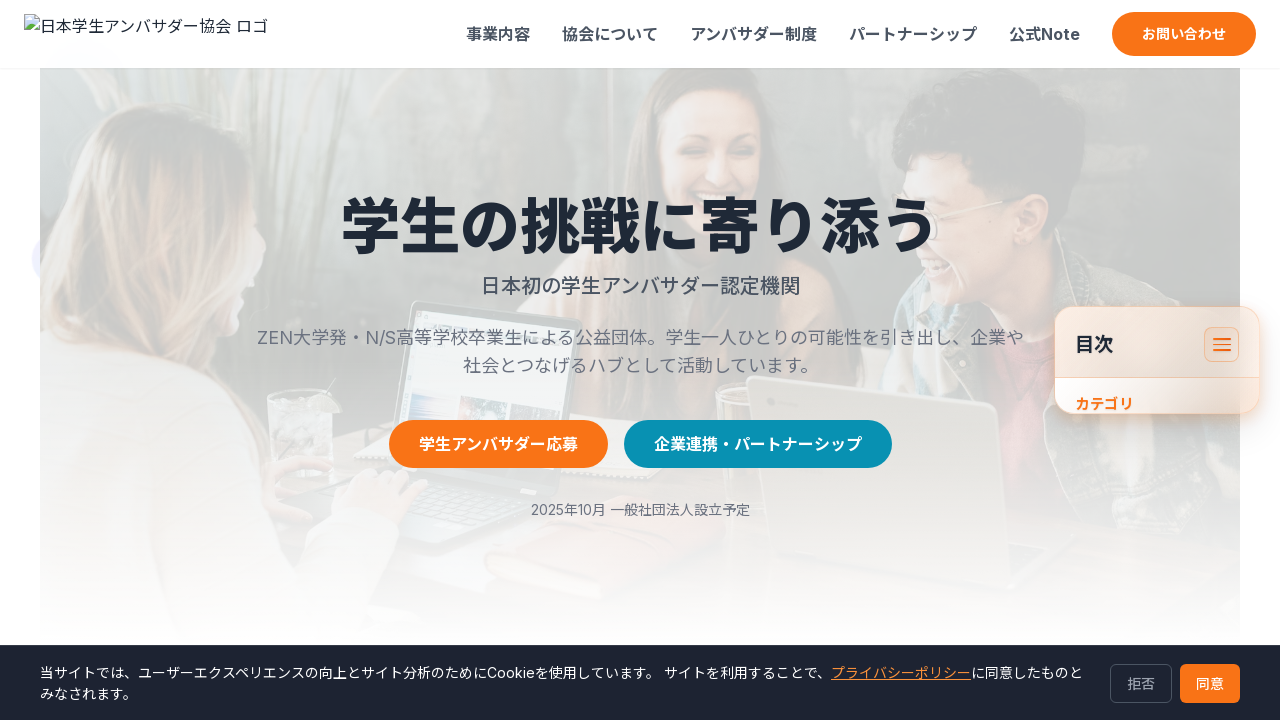

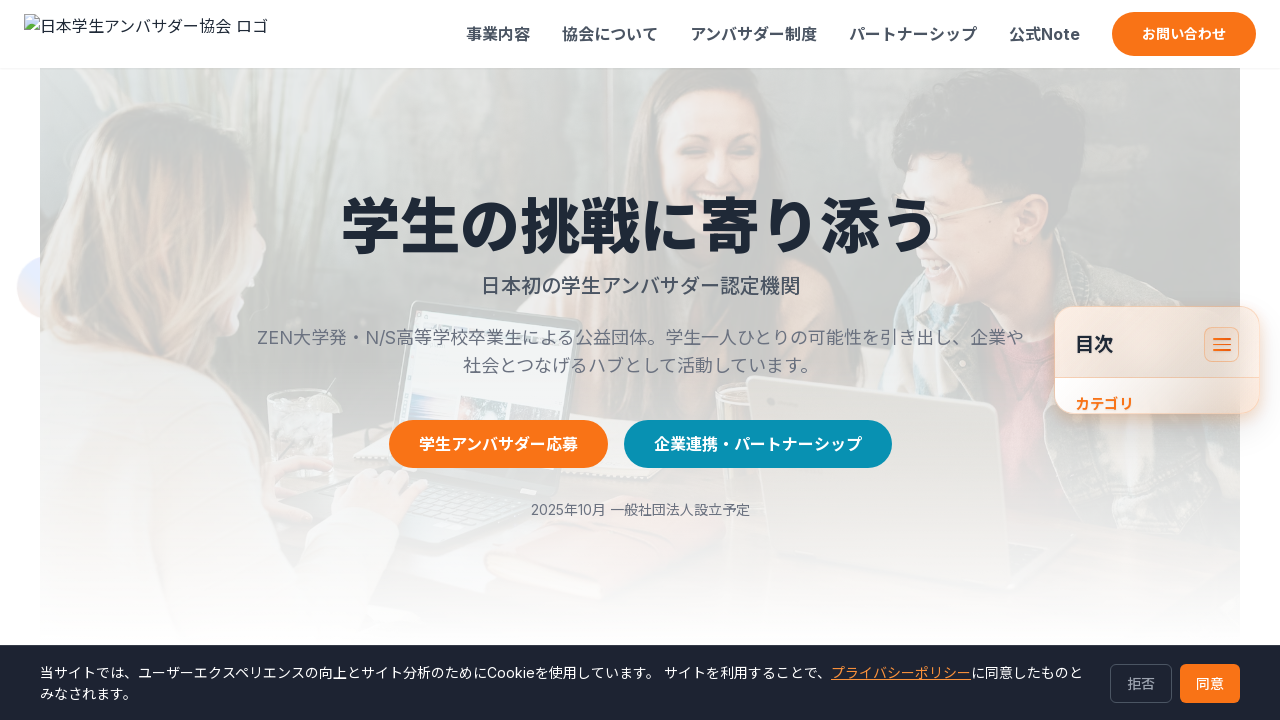